Verifies that product images are properly loaded and displayed on the product detail page

Starting URL: https://www.flipkart.com/apple-iphone-13-blue-256-gb/p/itmd68a015aa1e39?pid=MOBG6VF566ZTUVFR

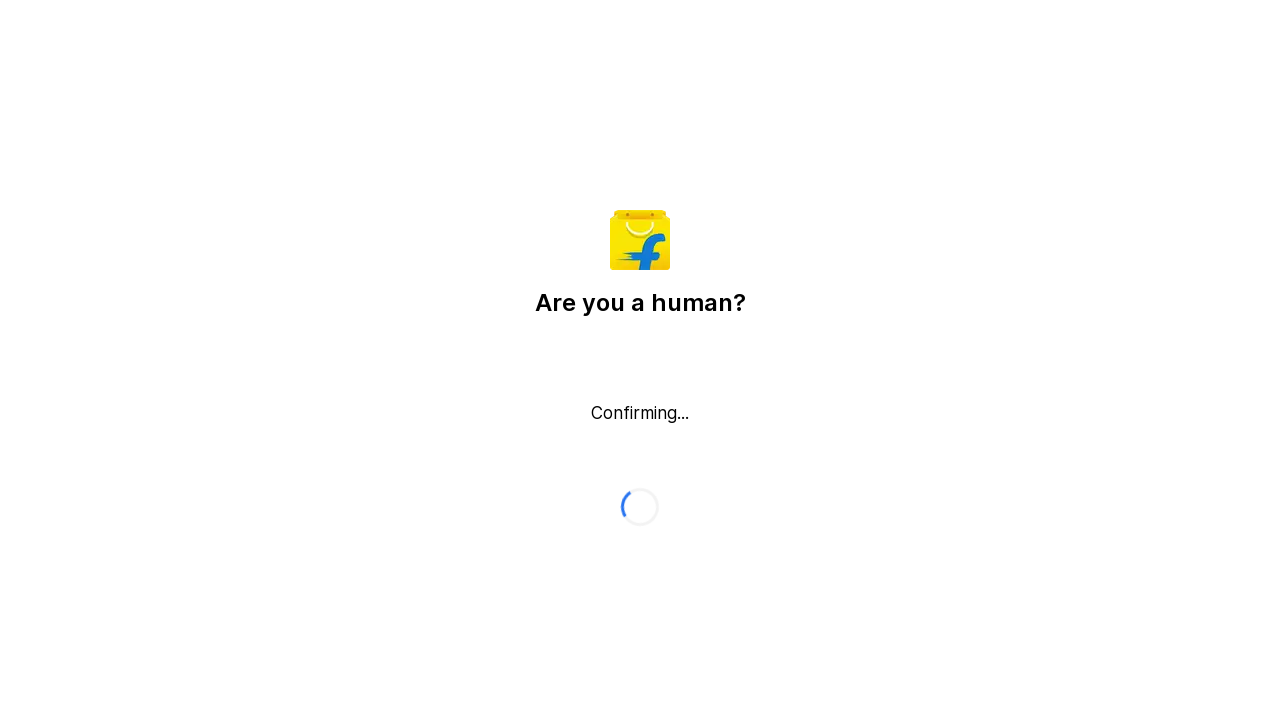

Product image selector became visible
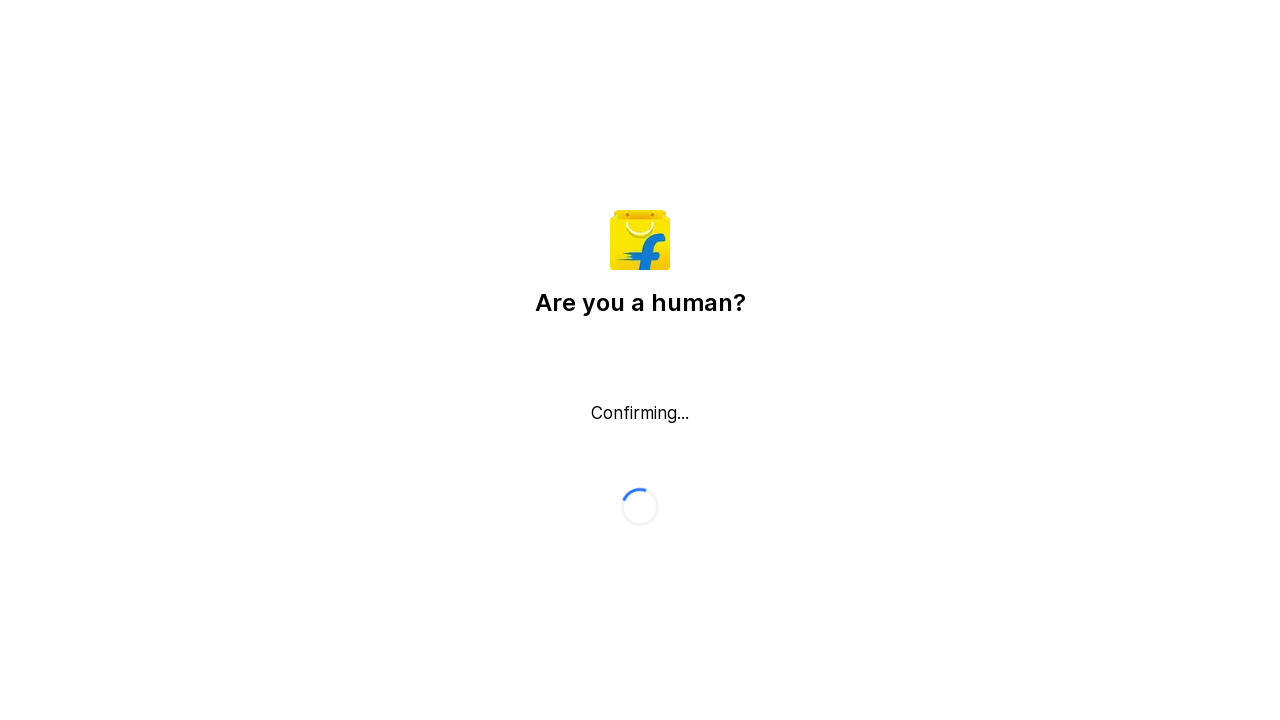

Product image fully loaded and rendering complete
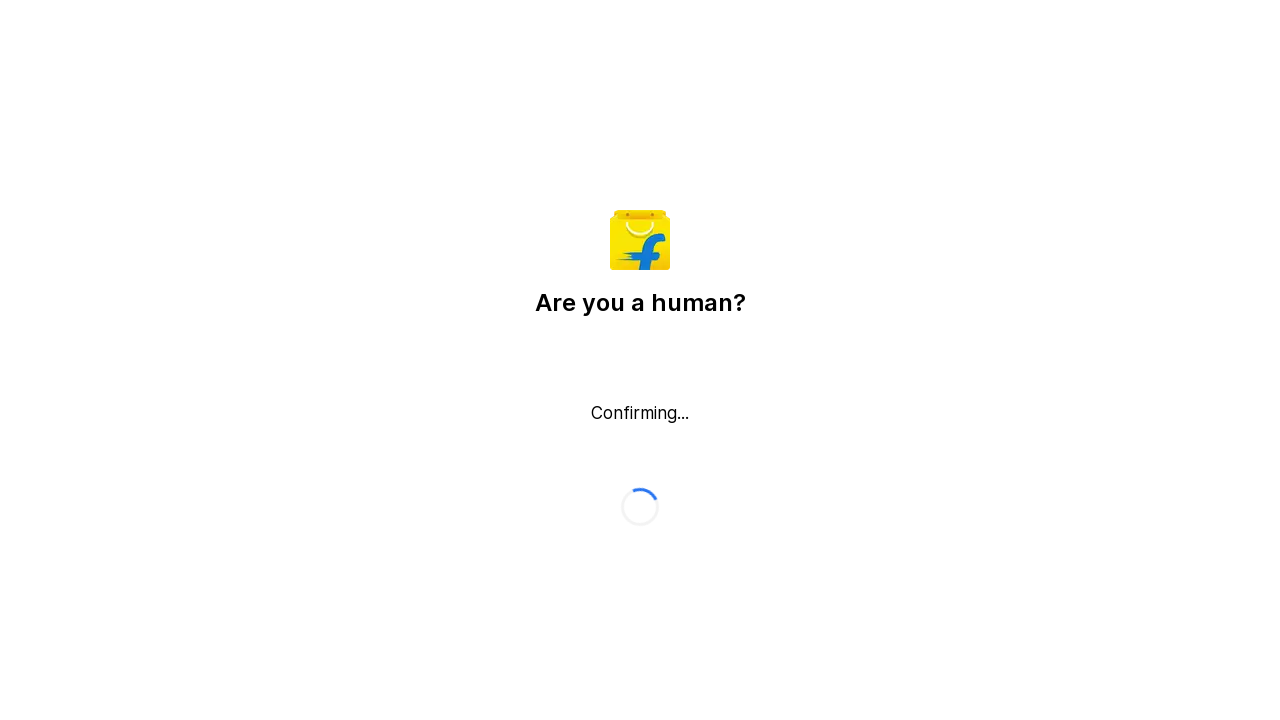

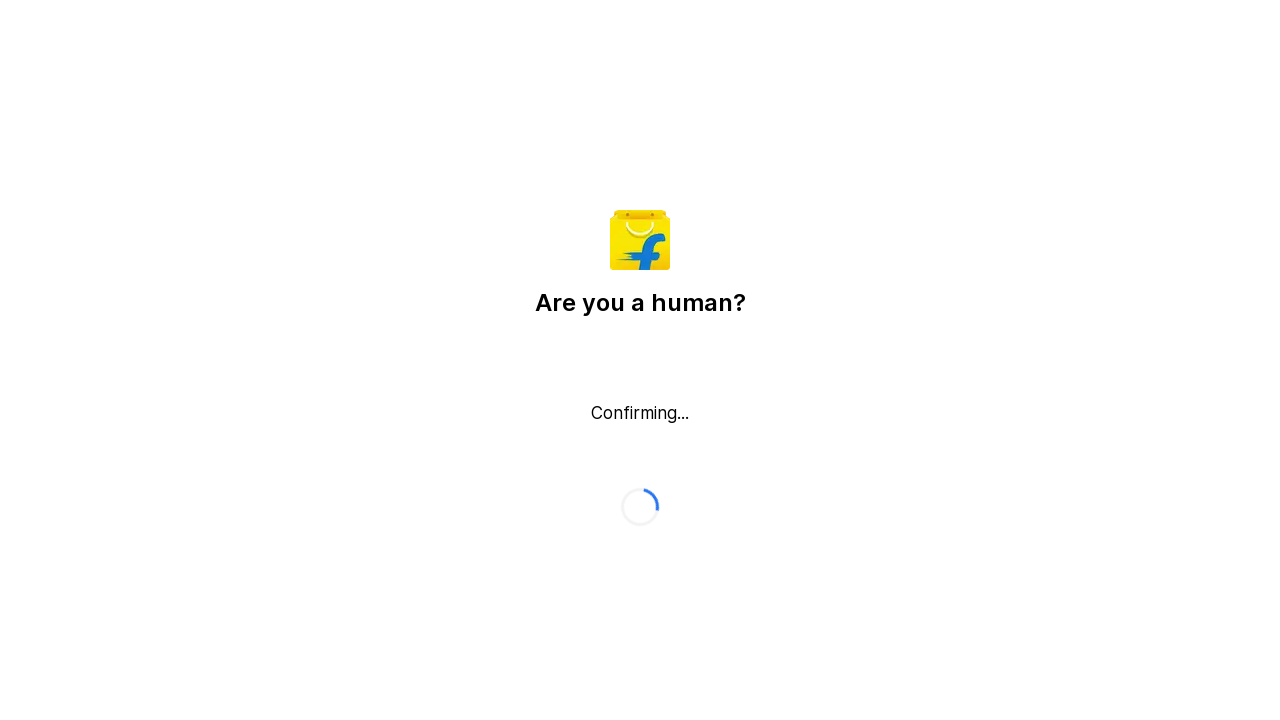